Demonstrates click-hold, move, and release mouse actions for manual drag operation

Starting URL: https://crossbrowsertesting.github.io/drag-and-drop

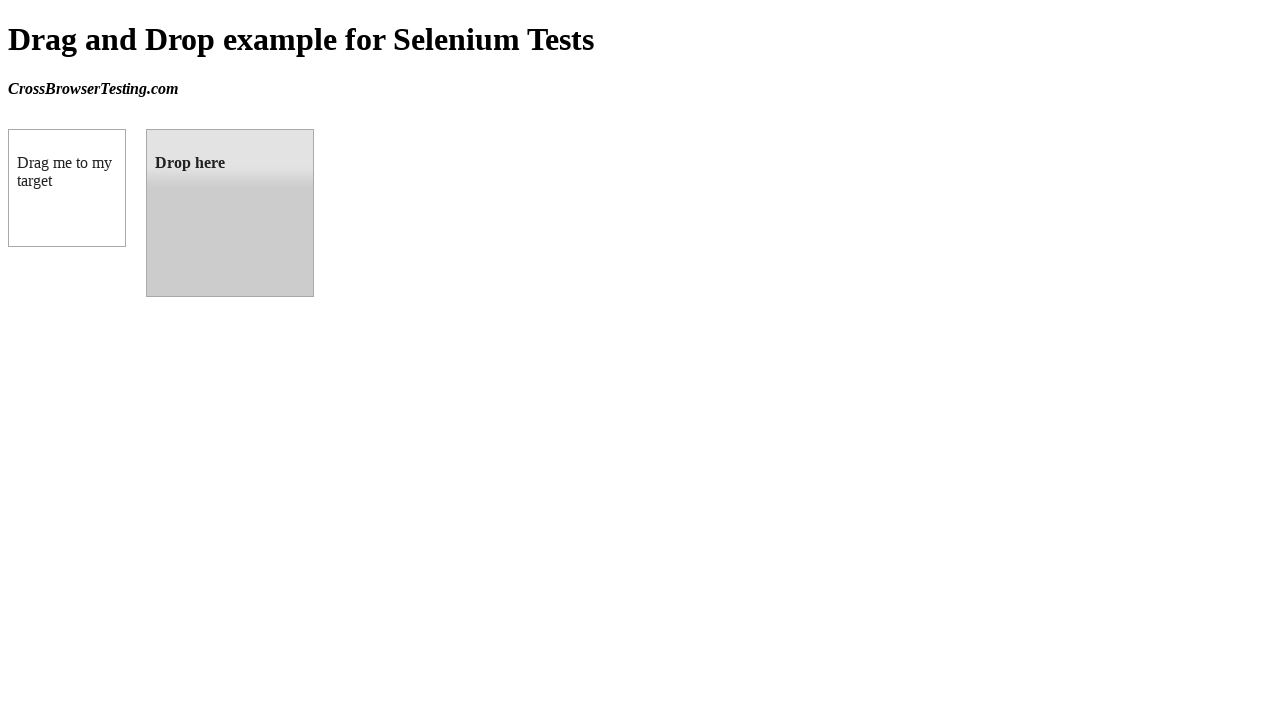

Waited for draggable element to load
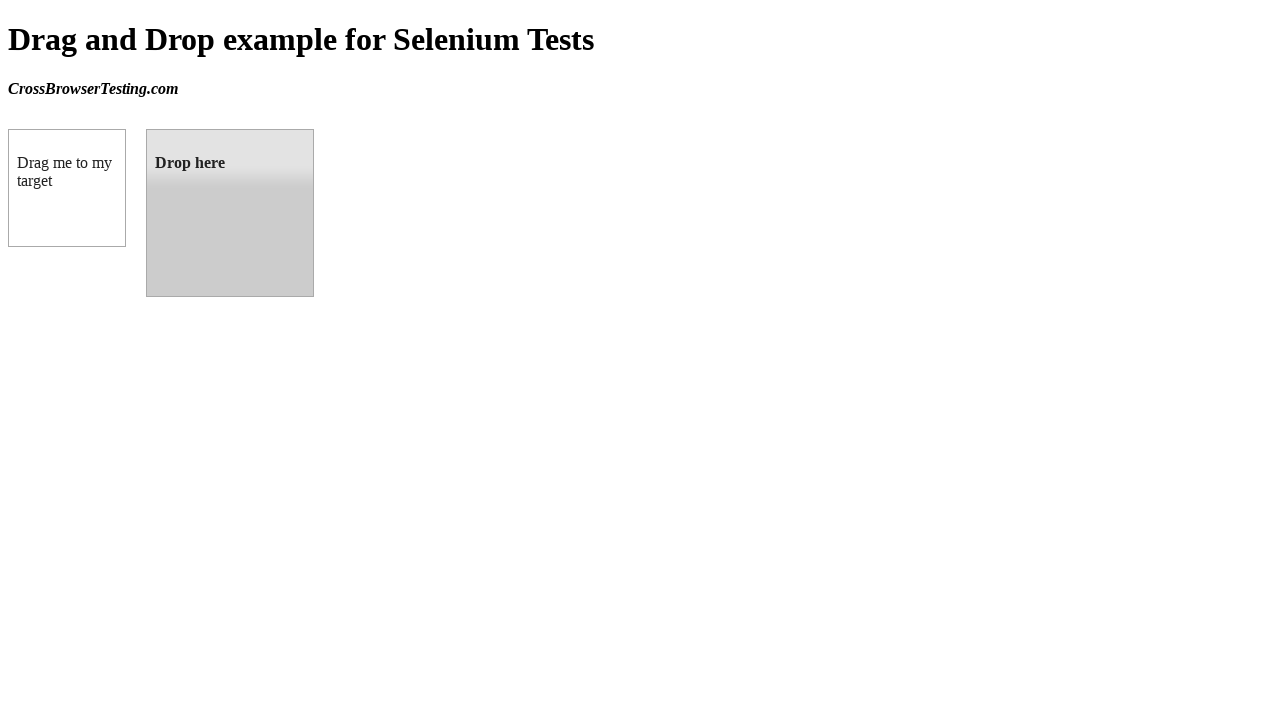

Waited for droppable element to load
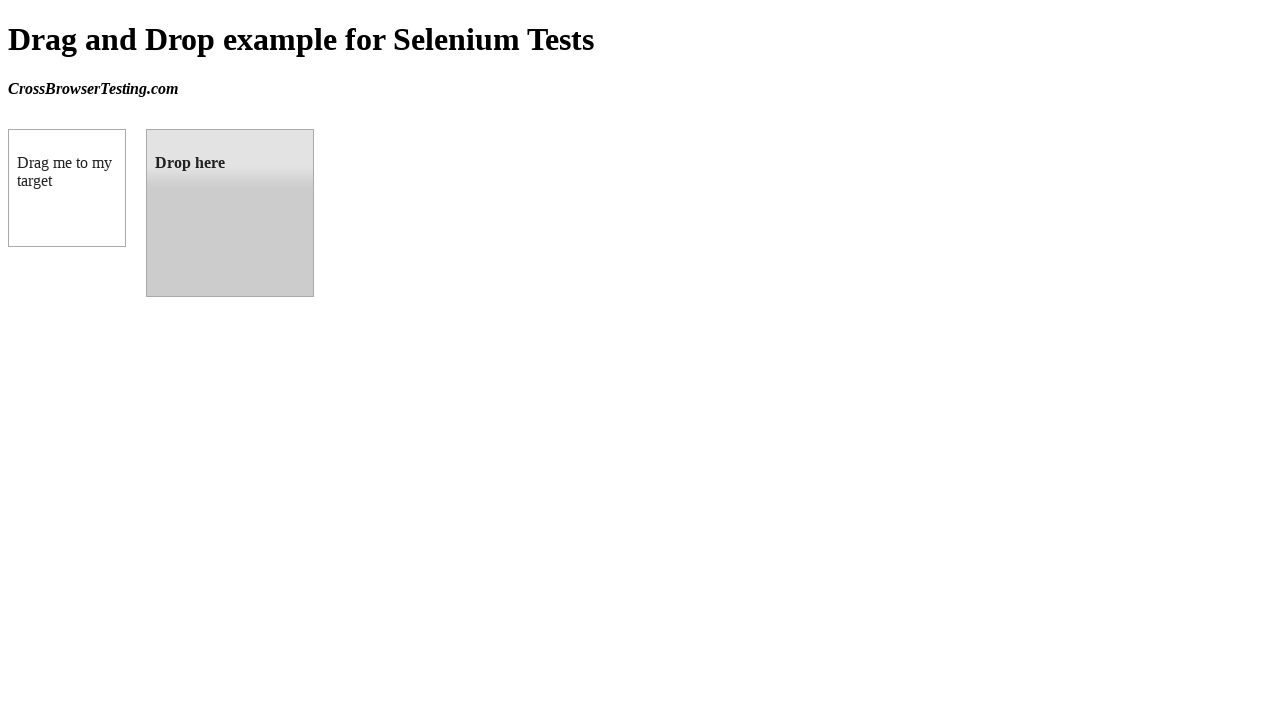

Located draggable source element
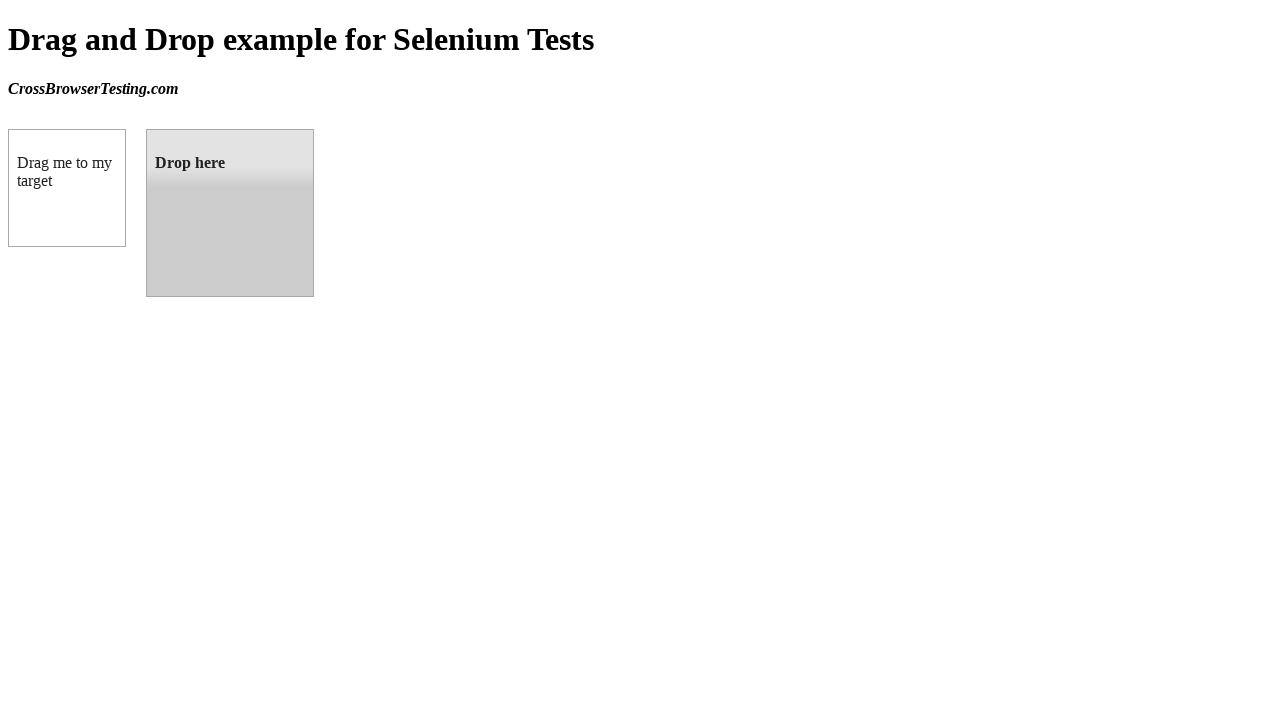

Located droppable target element
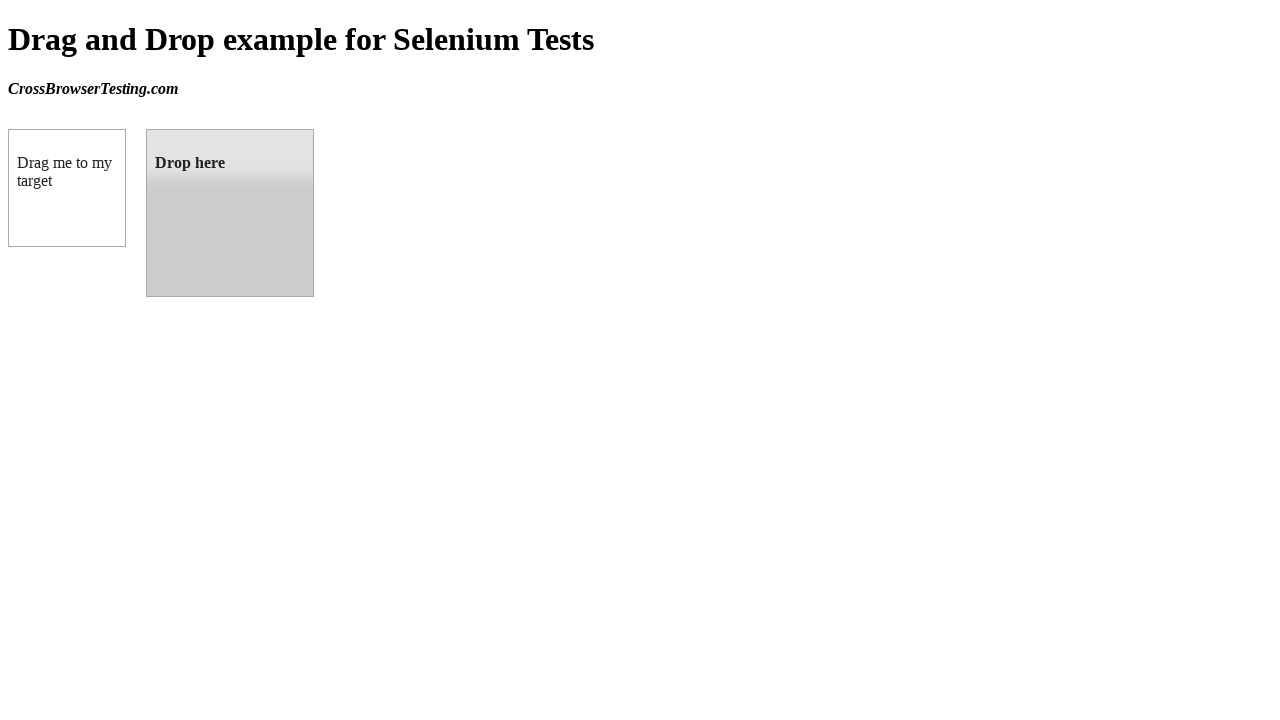

Retrieved bounding box of source element
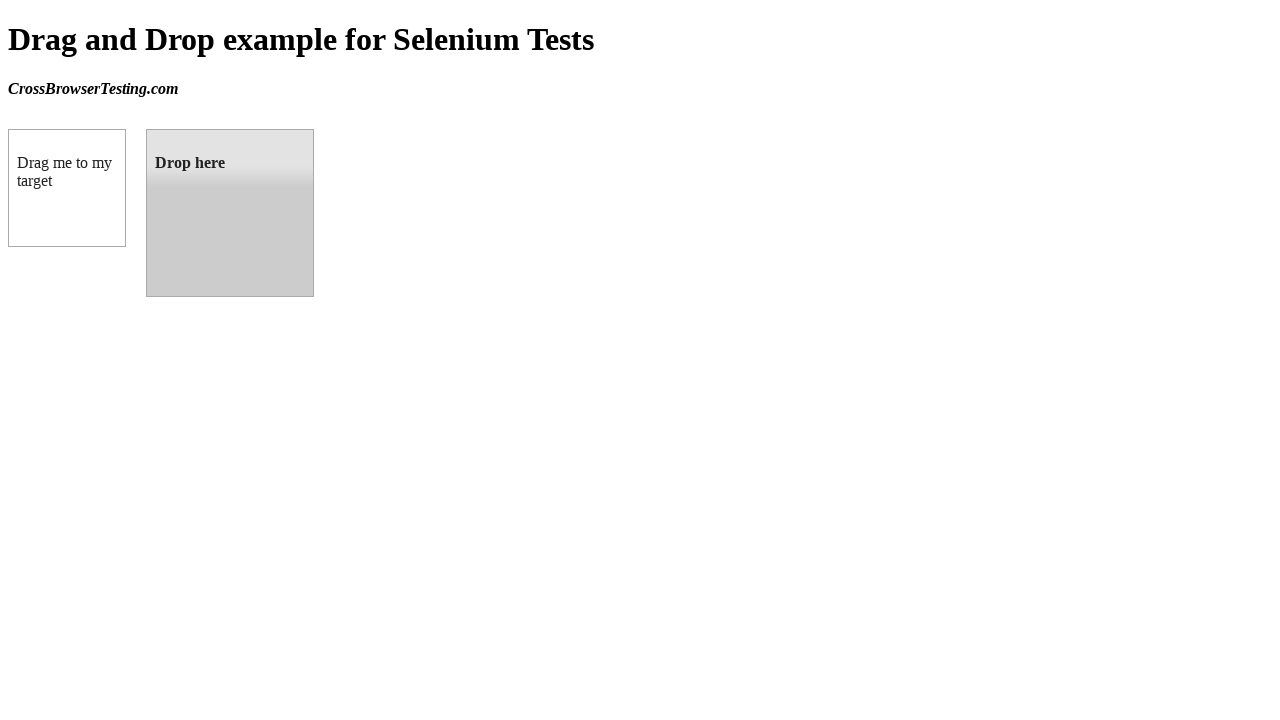

Retrieved bounding box of target element
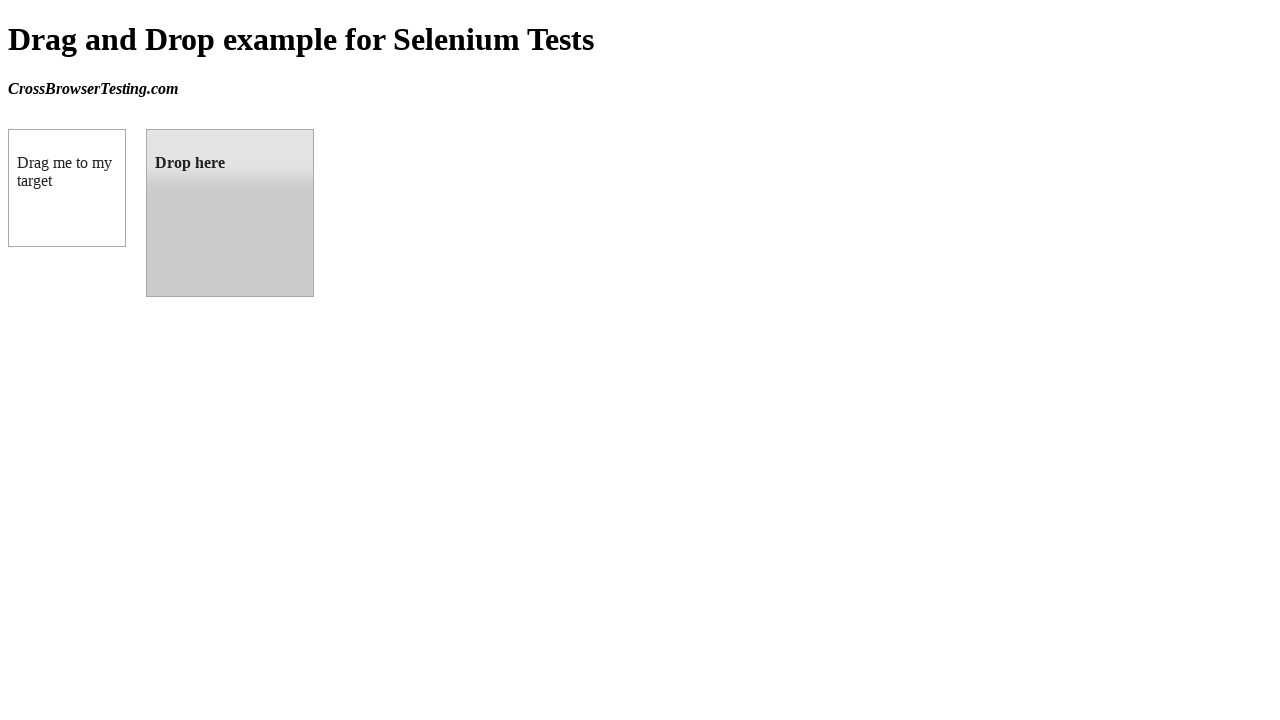

Moved mouse to center of draggable element at (67, 188)
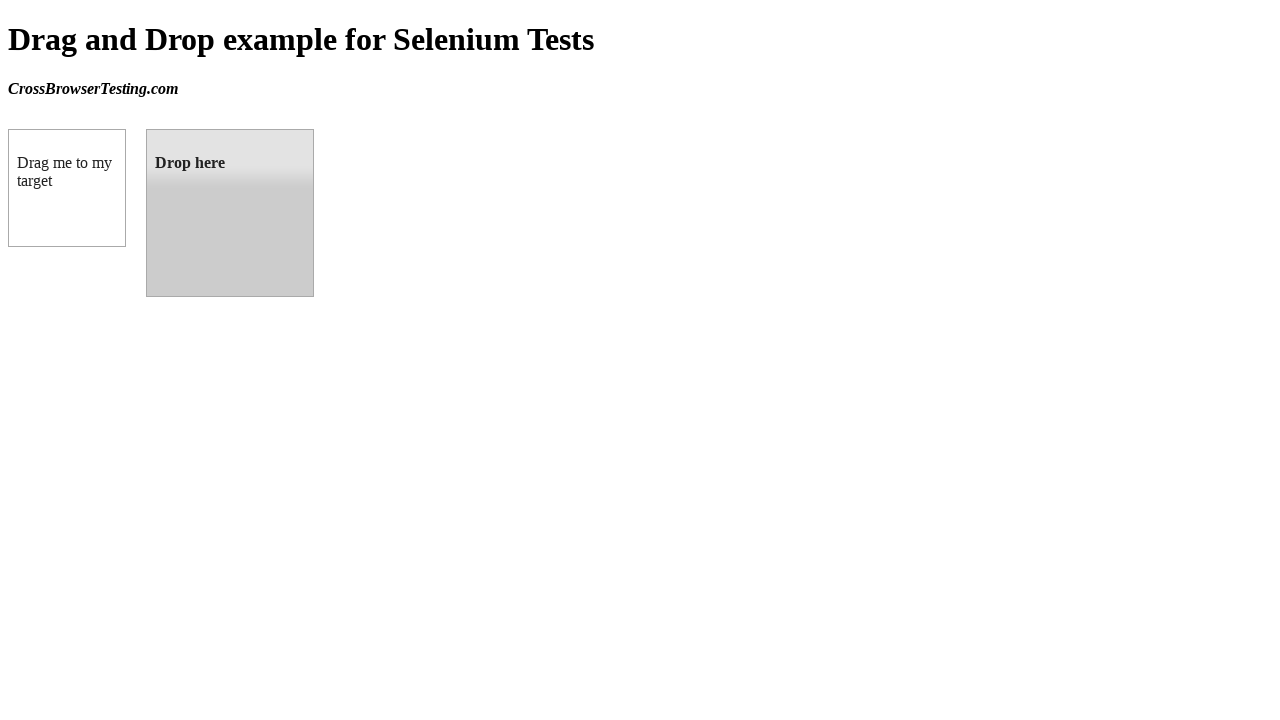

Performed mouse down (click and hold) on draggable element at (67, 188)
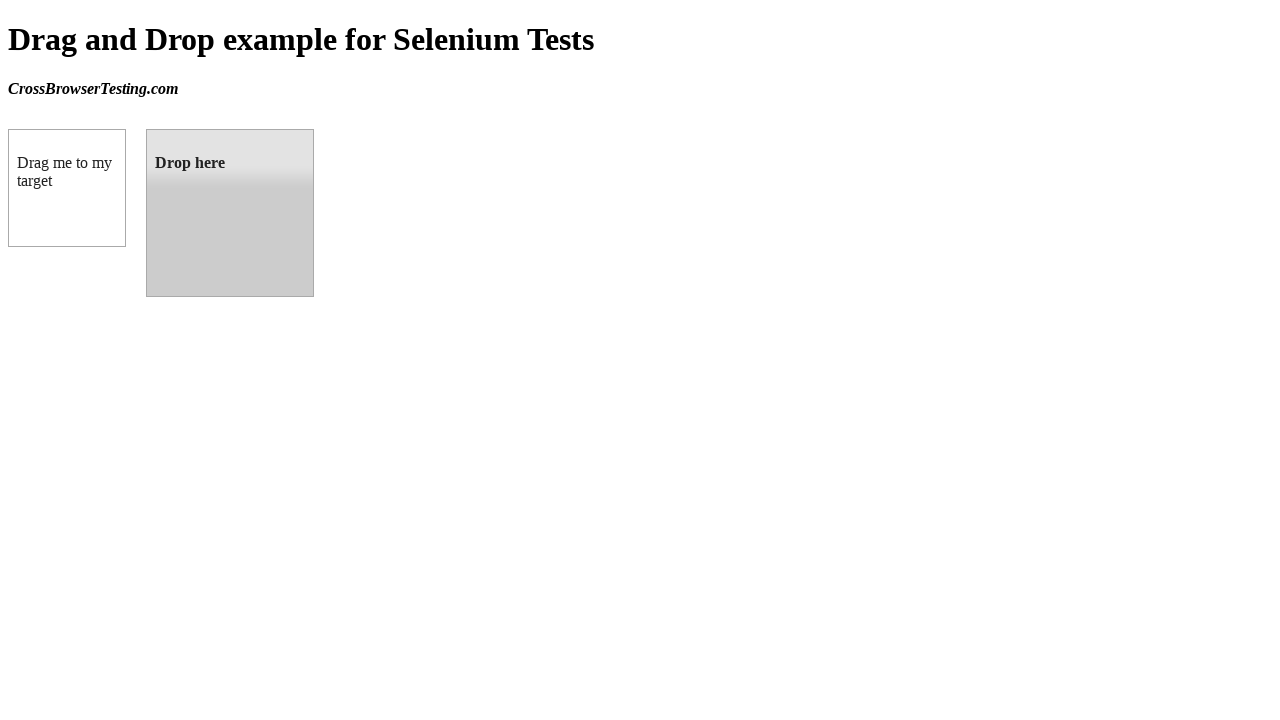

Dragged element to center of droppable target at (230, 213)
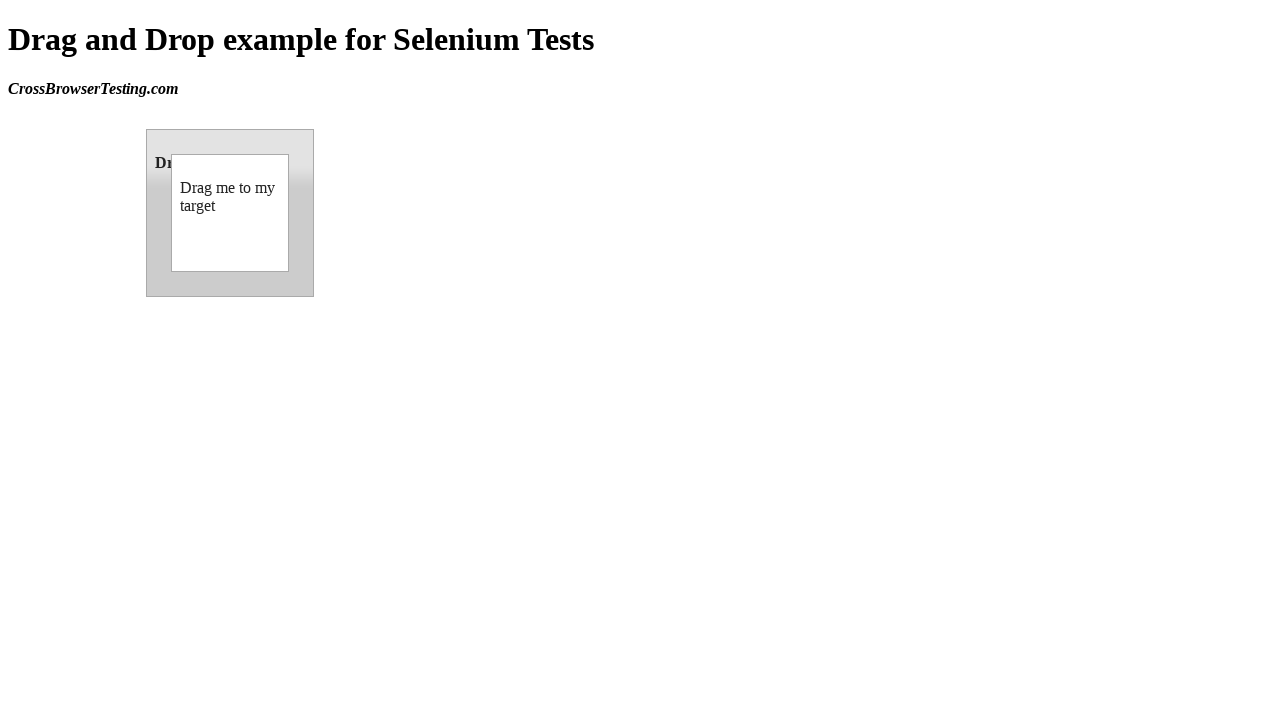

Released mouse button to complete drag and drop operation at (230, 213)
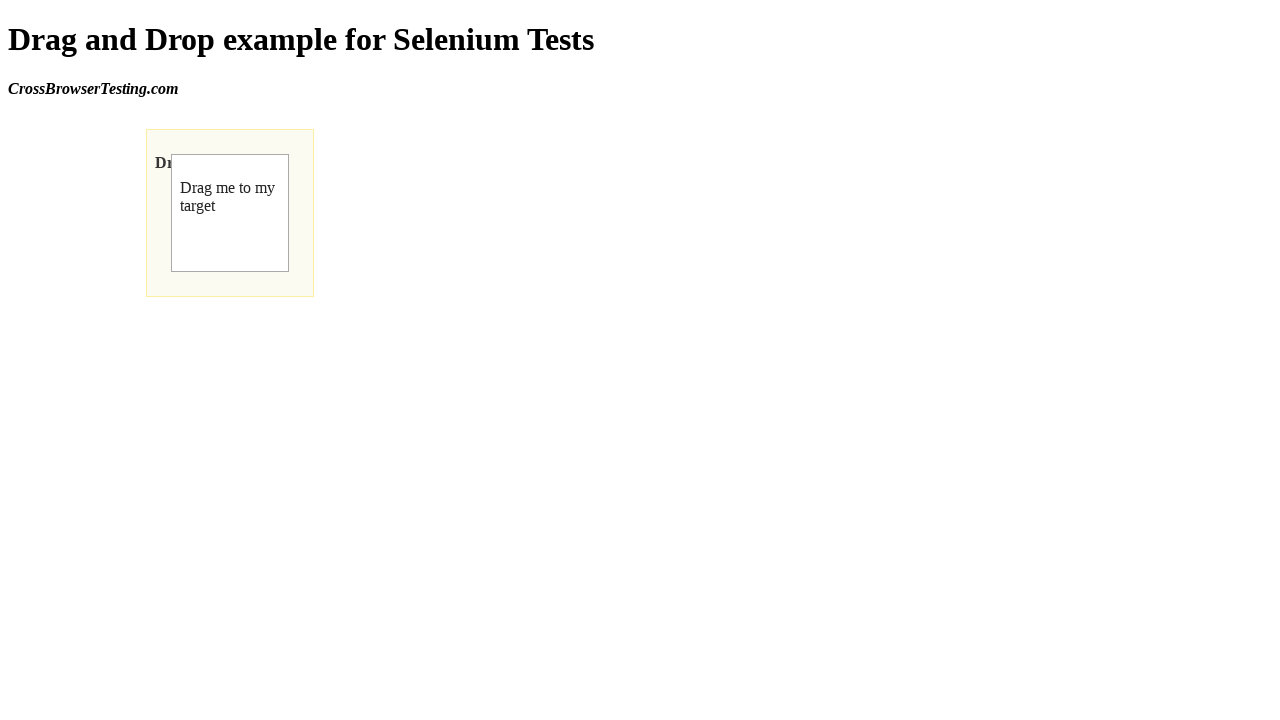

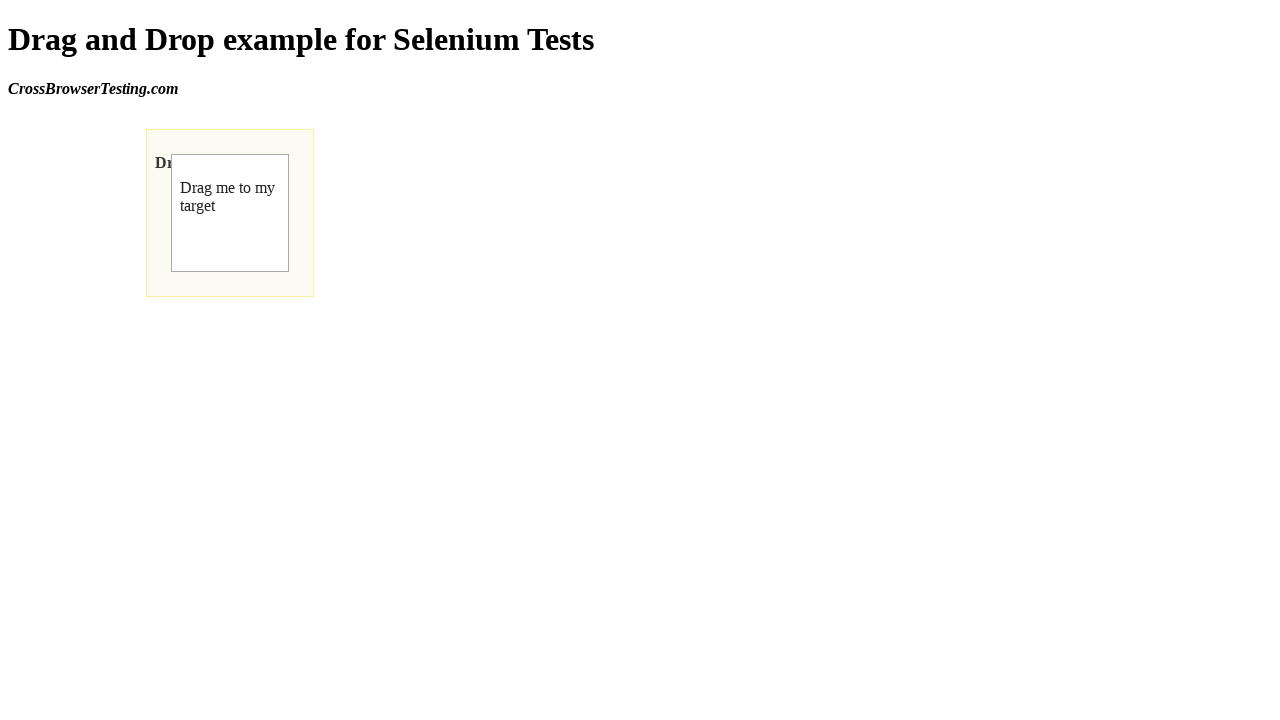